Tests mobile portrait layout diagnostic for a match-up game by navigating to the game page with mobile viewport settings and waiting for the game to load.

Starting URL: https://edu-create.vercel.app/games/match-up-game/?activityId=cmh93tjuh0001l404hszkdf94&customVocabulary=true

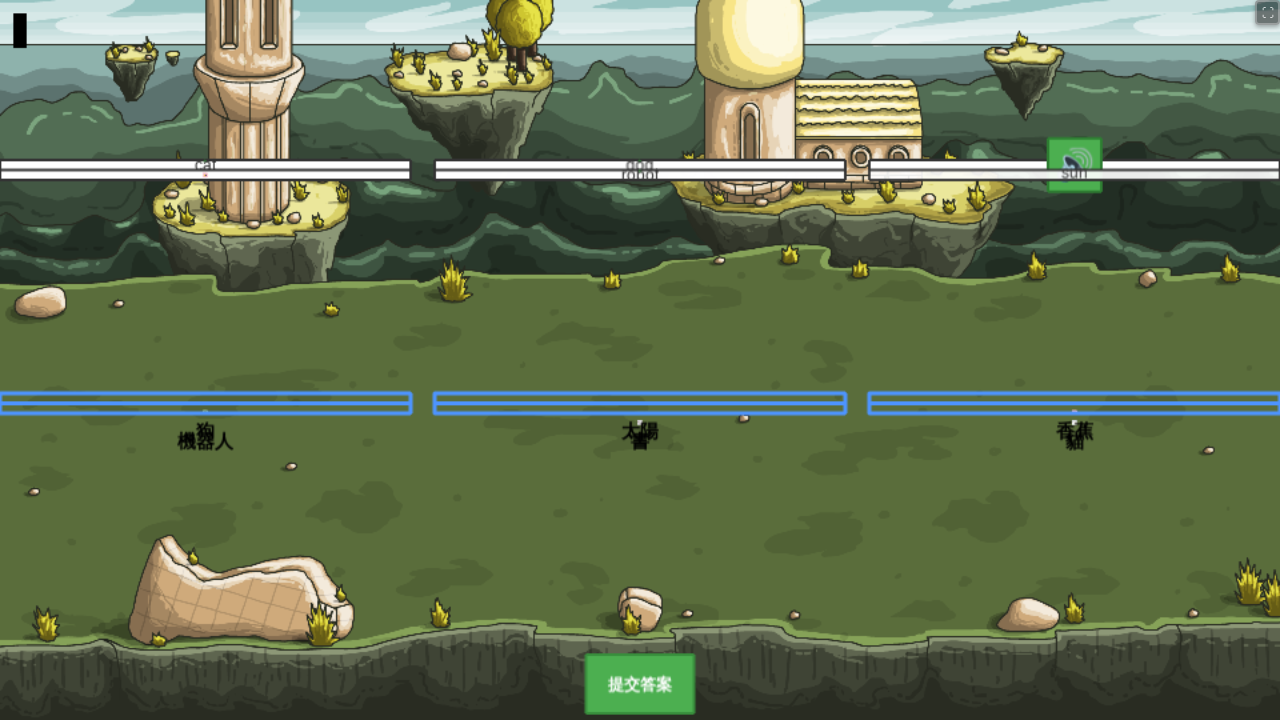

Set mobile portrait viewport to 375x667
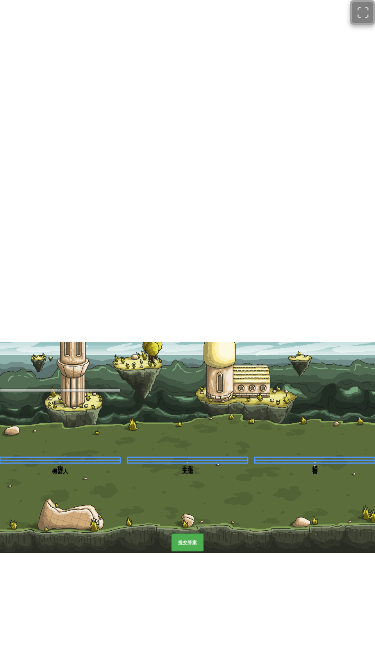

Waited for network idle state (game resources loaded)
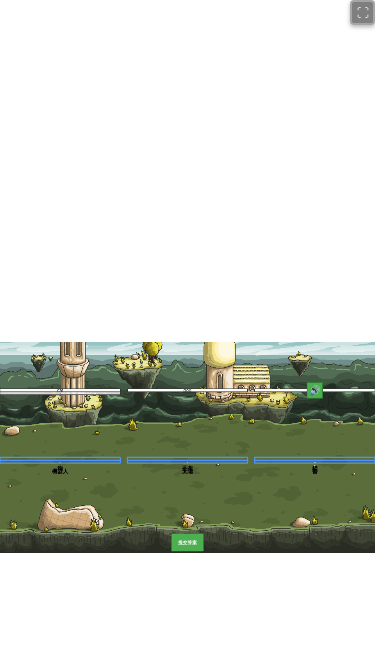

Waited 5 seconds for game initialization to complete
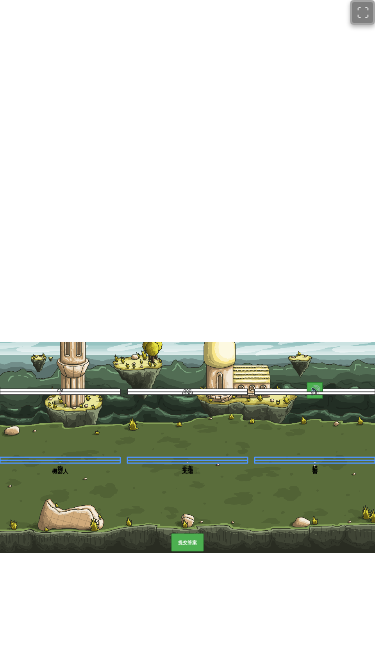

Verified page body element is present
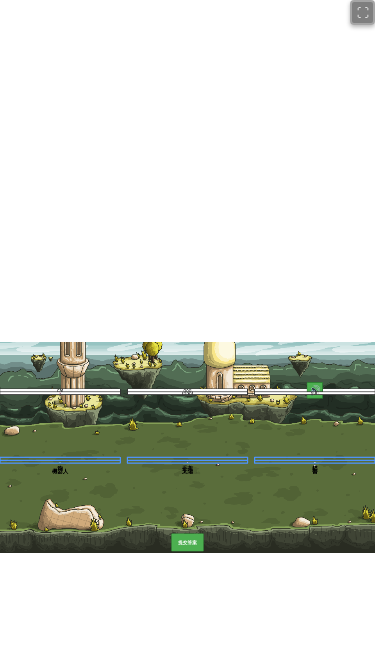

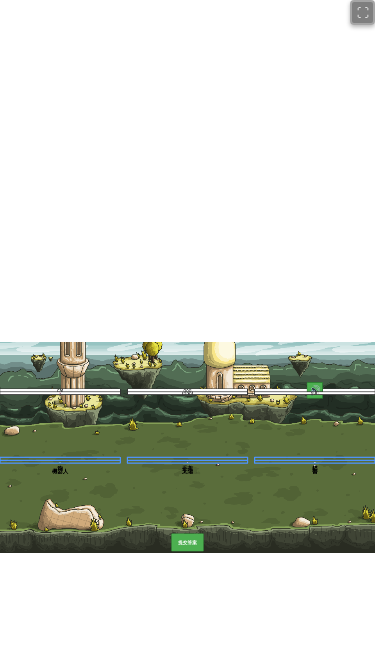